Navigates to Yopmail email service and enters an email address to check inbox

Starting URL: https://yopmail.com

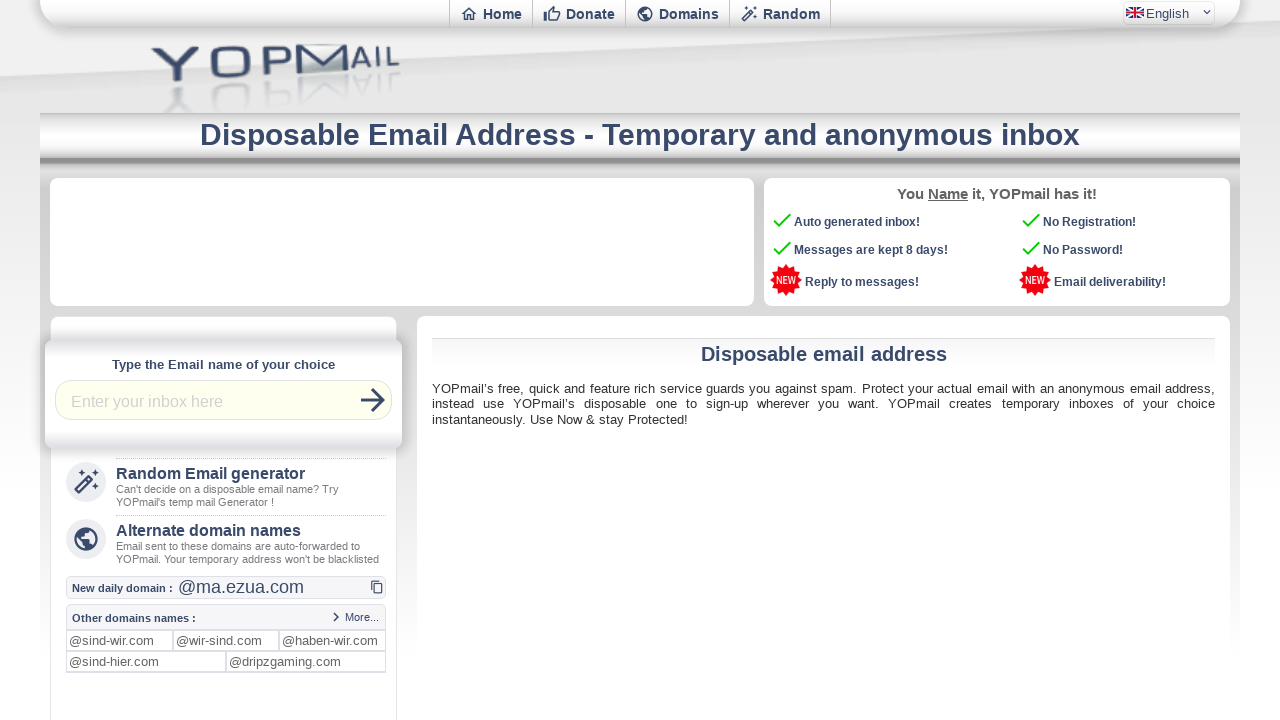

Clicked on login field at (213, 400) on #login
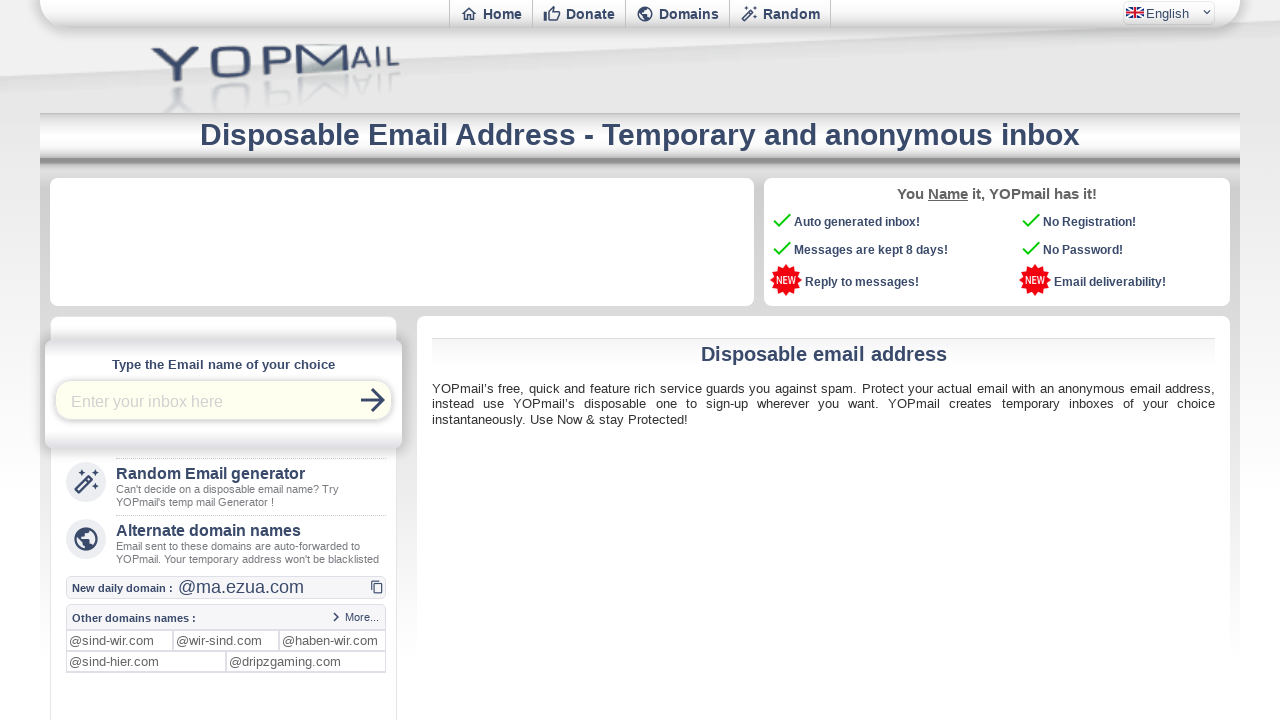

Entered email address 'testuser573@yopmail.com' in login field on #login
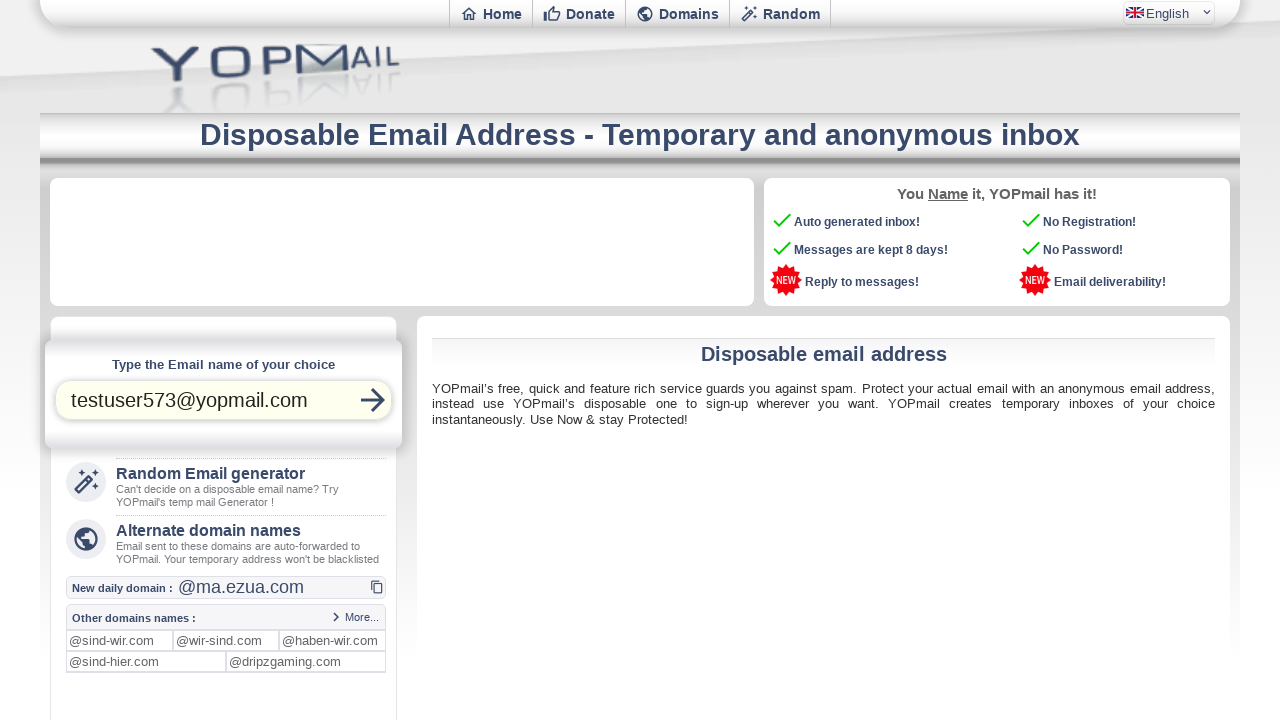

Clicked submit button to check inbox at (373, 400) on .f36
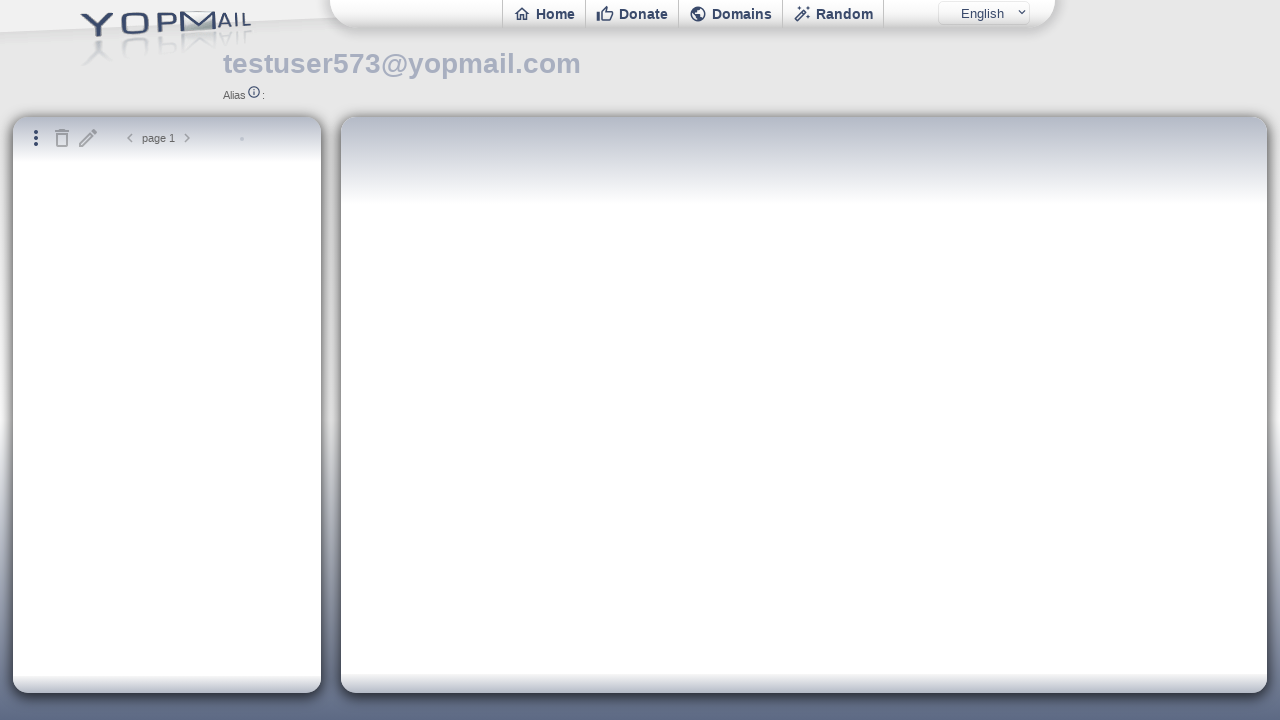

Waited 2 seconds for inbox to load
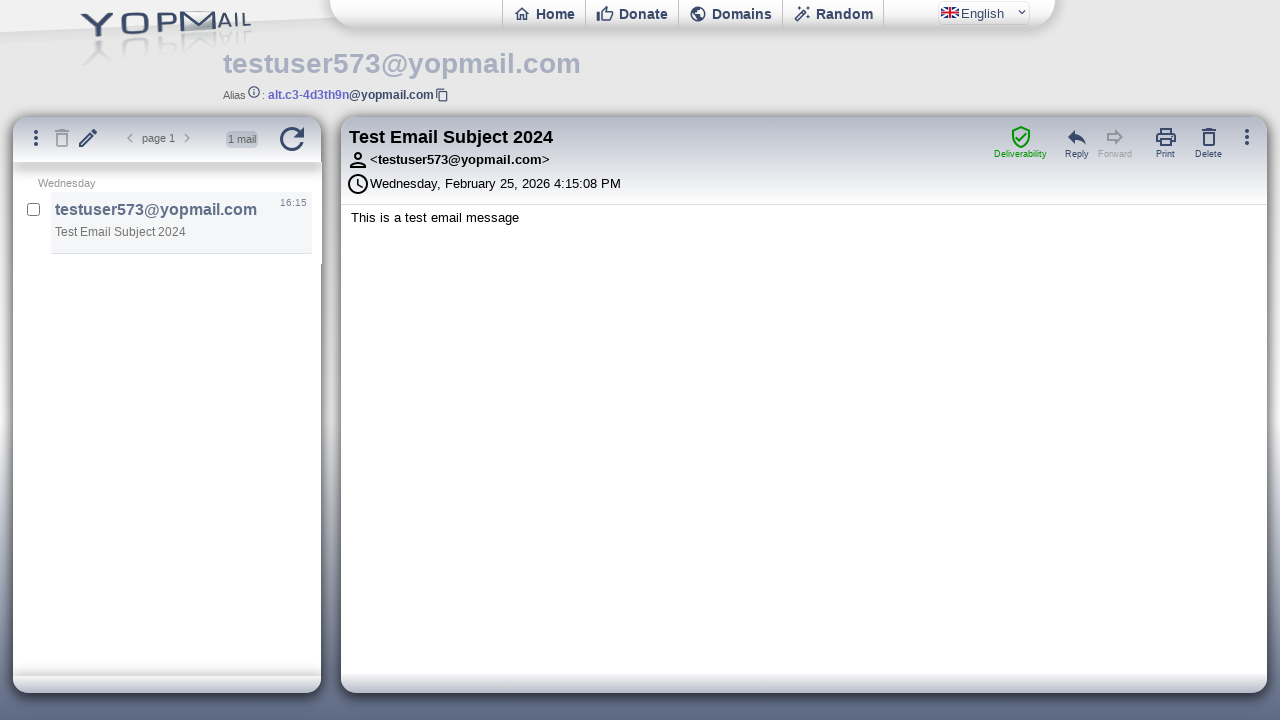

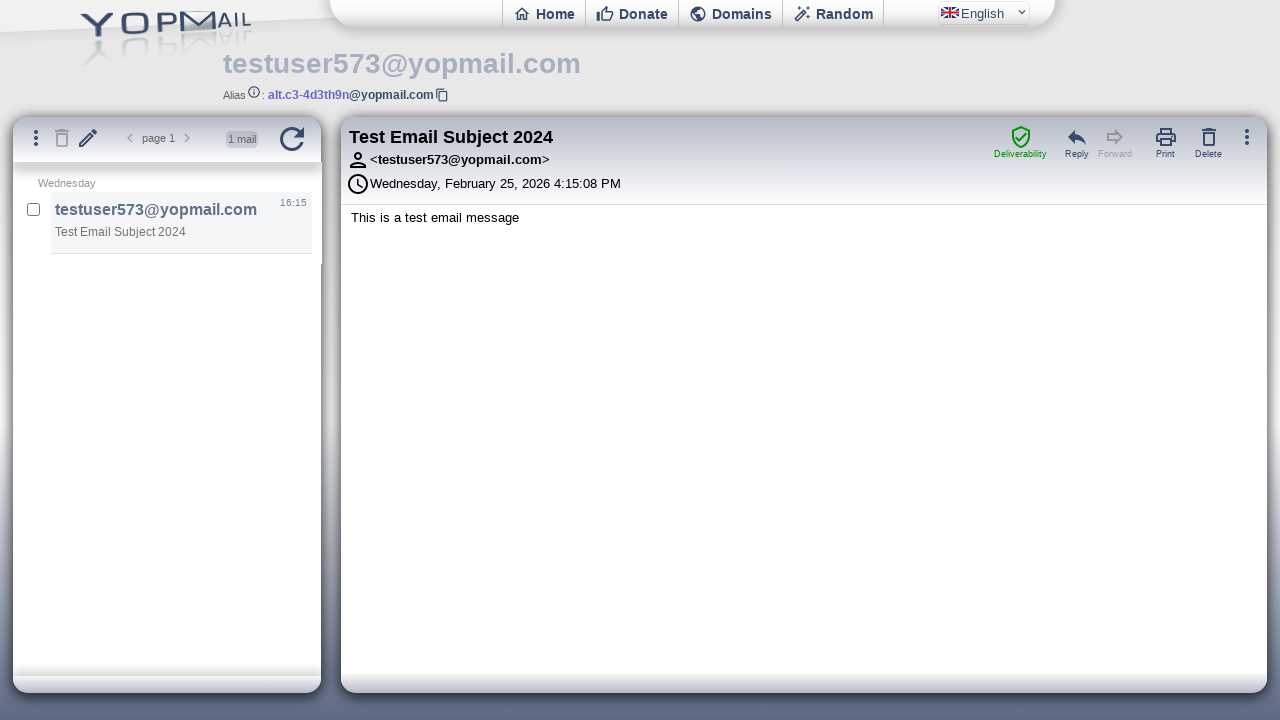